Tests hover functionality by hovering over a figure to reveal hidden caption text

Starting URL: https://the-internet.herokuapp.com/hovers

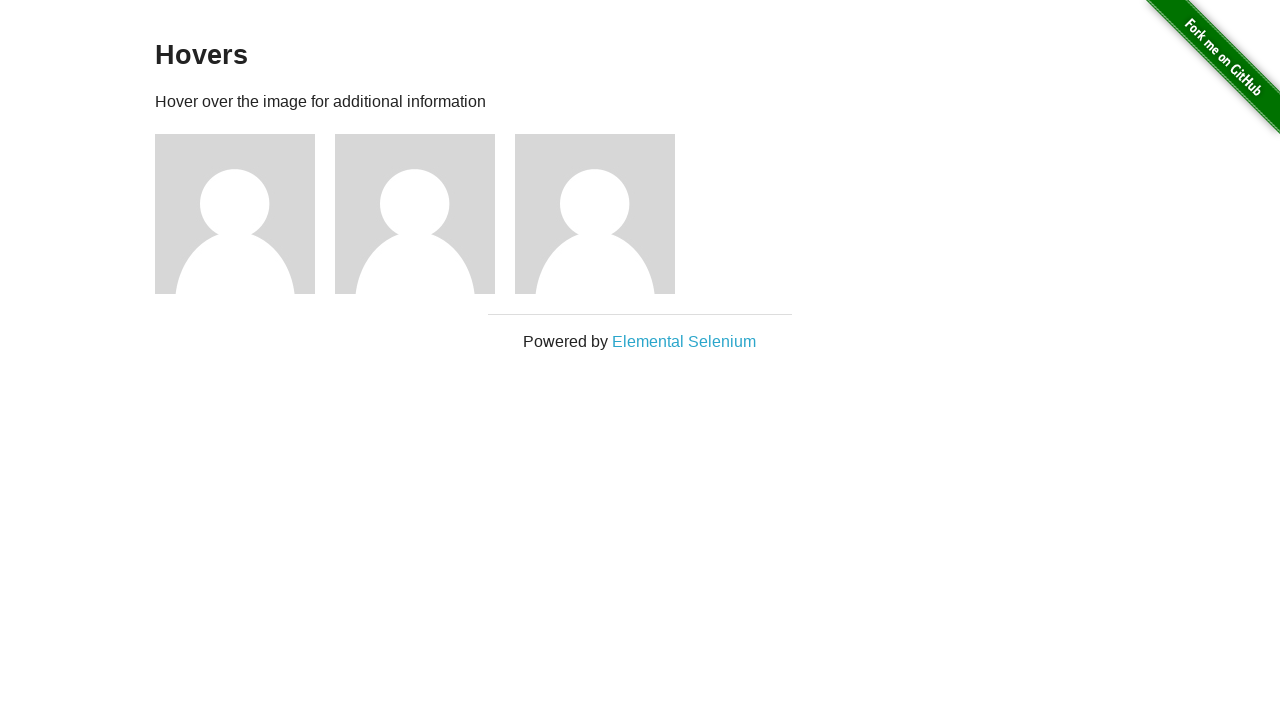

Hovered over the third figure element at (245, 214) on .figure:nth-child(3)
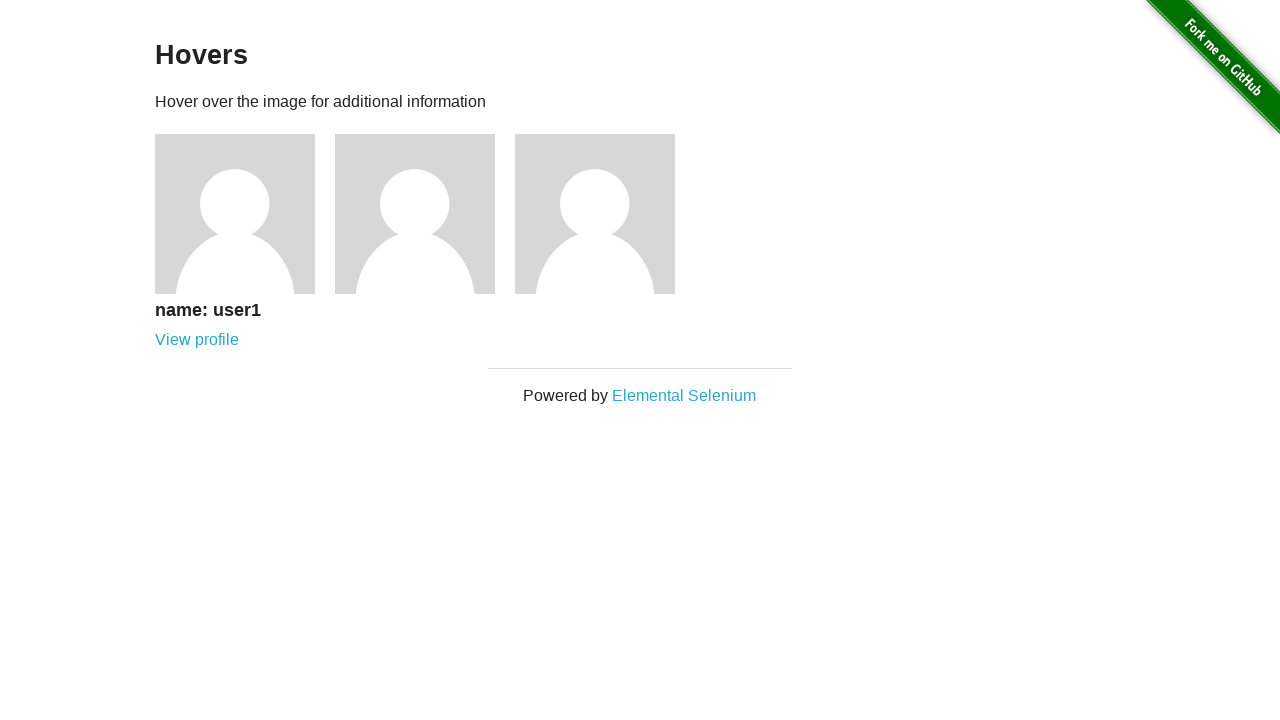

Caption text became visible after hover
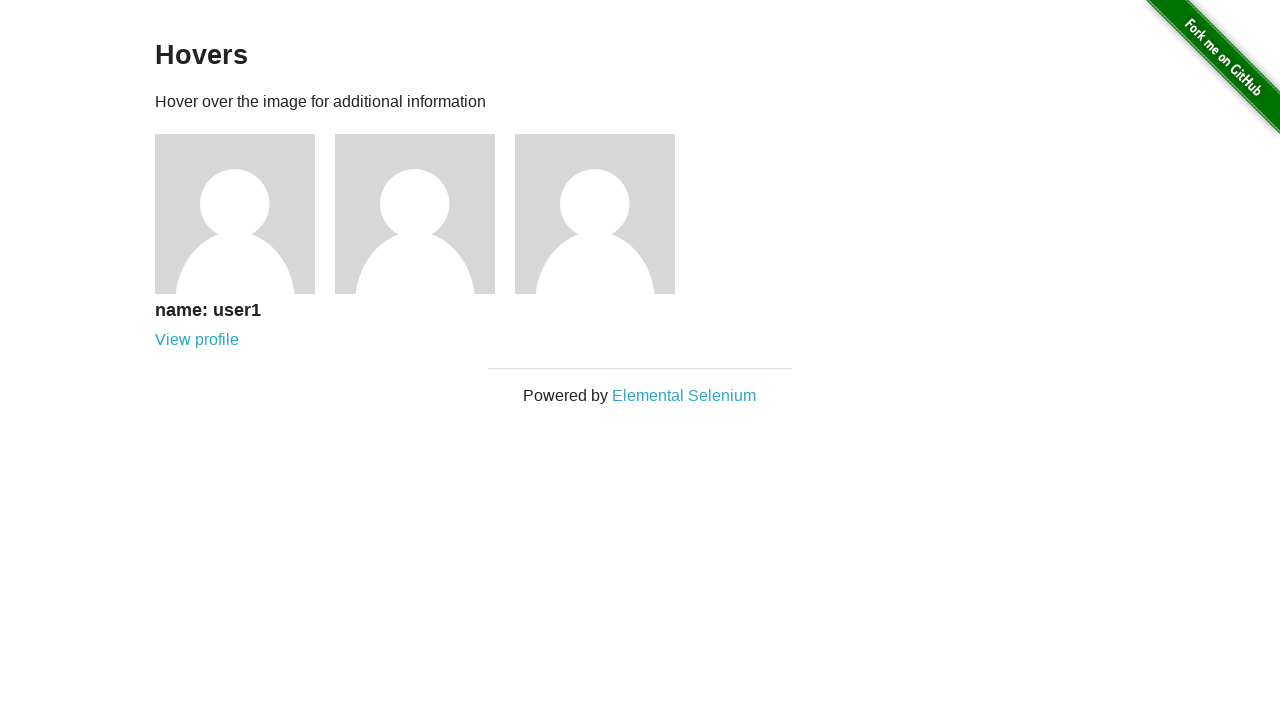

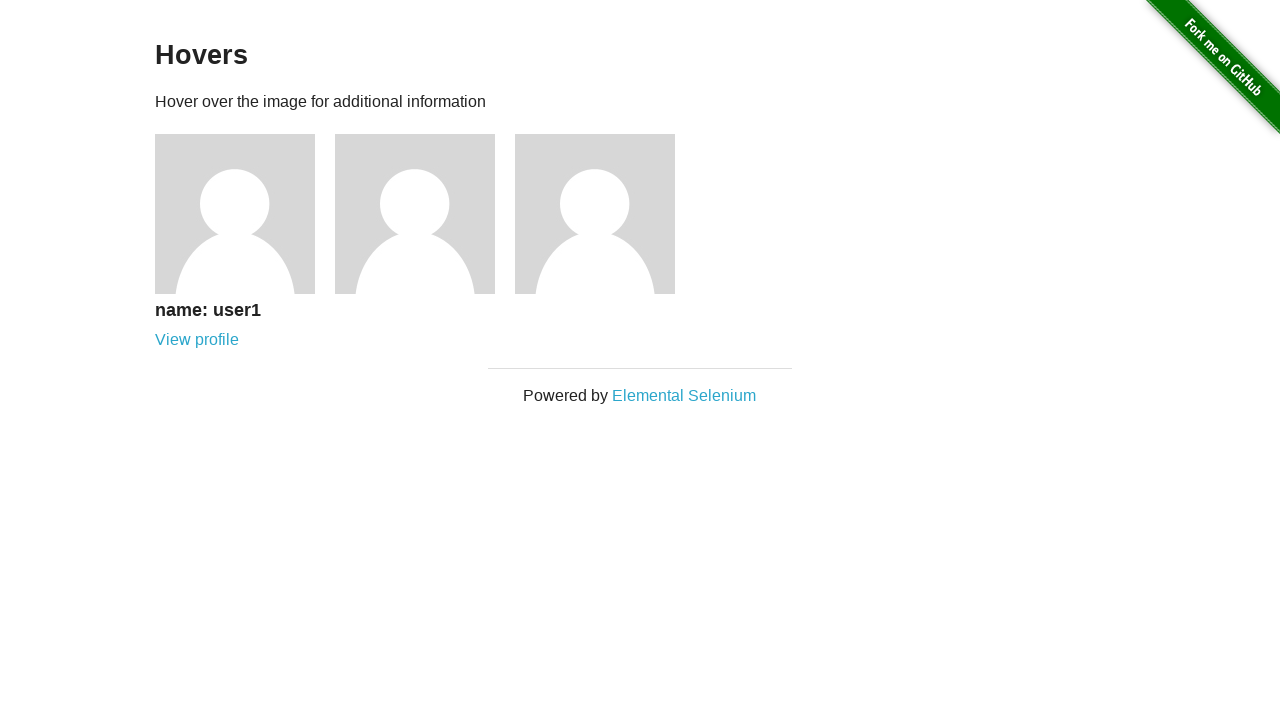